Navigates to the CoWIN vaccination portal and attempts to click a search button

Starting URL: https://www.cowin.gov.in/

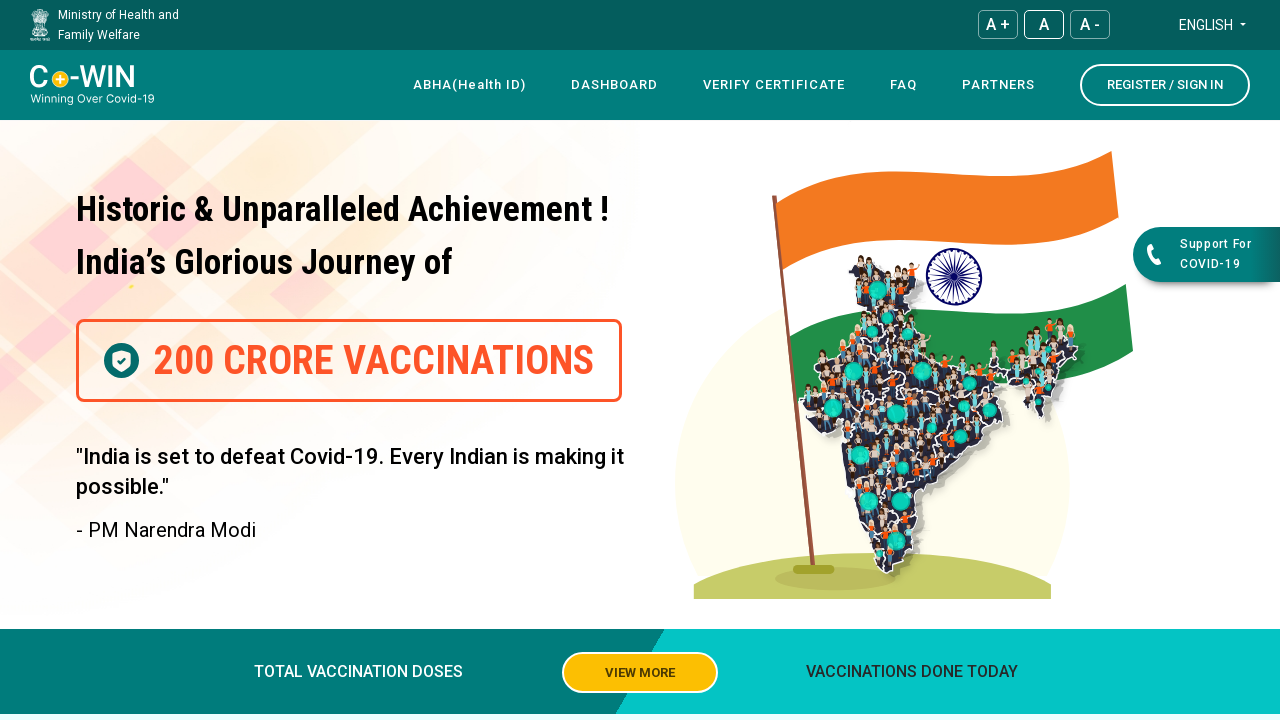

Navigated to CoWIN vaccination portal homepage
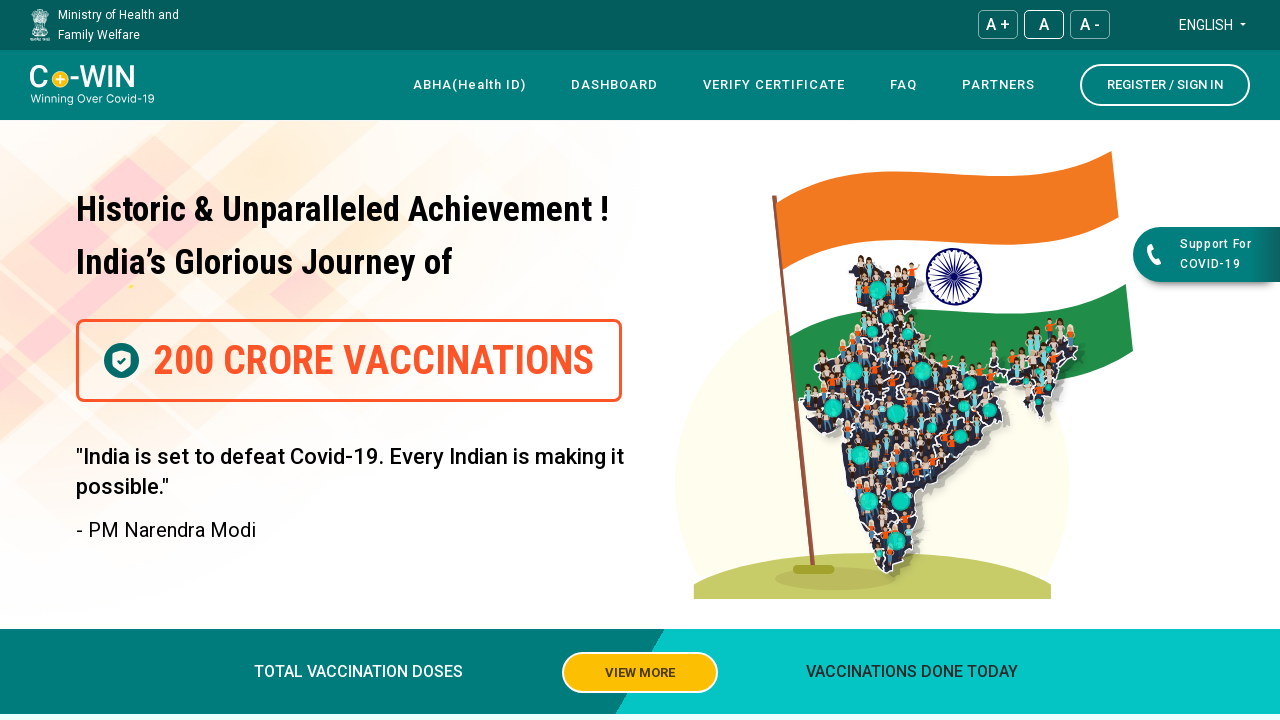

Clicked search button for pin/district search at (1025, 241) on .searchBtn.pin-search-btn
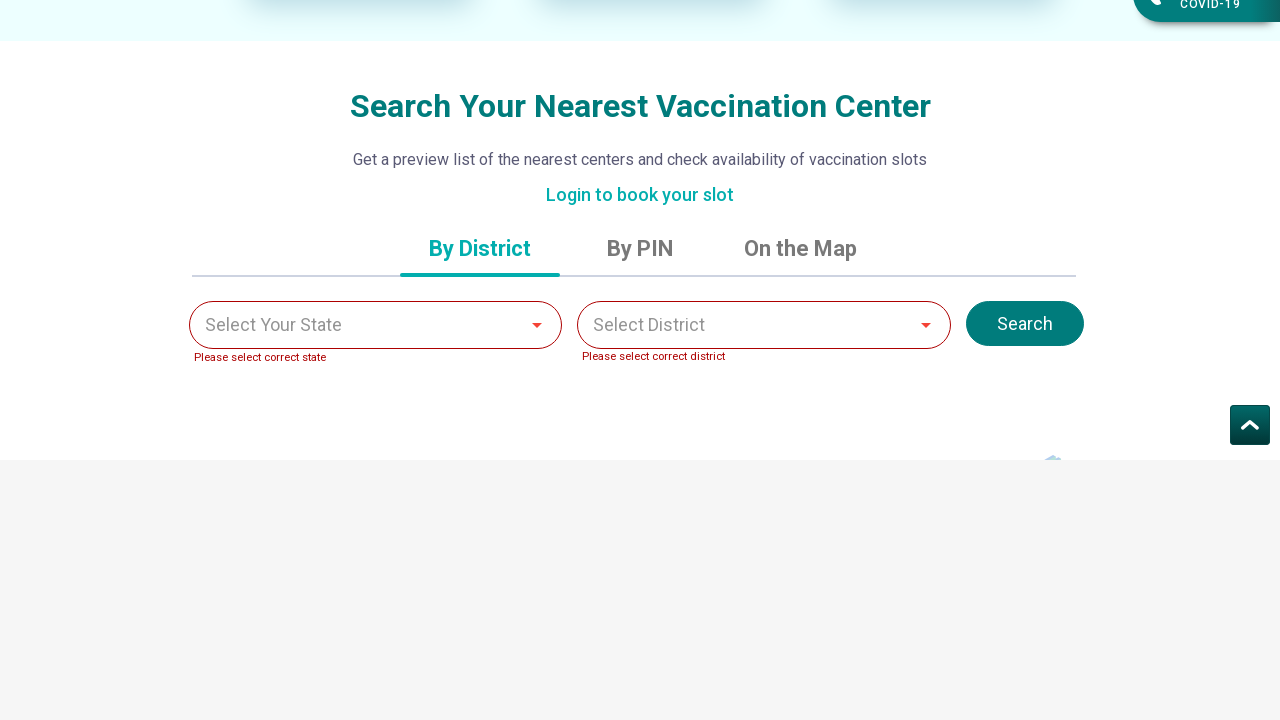

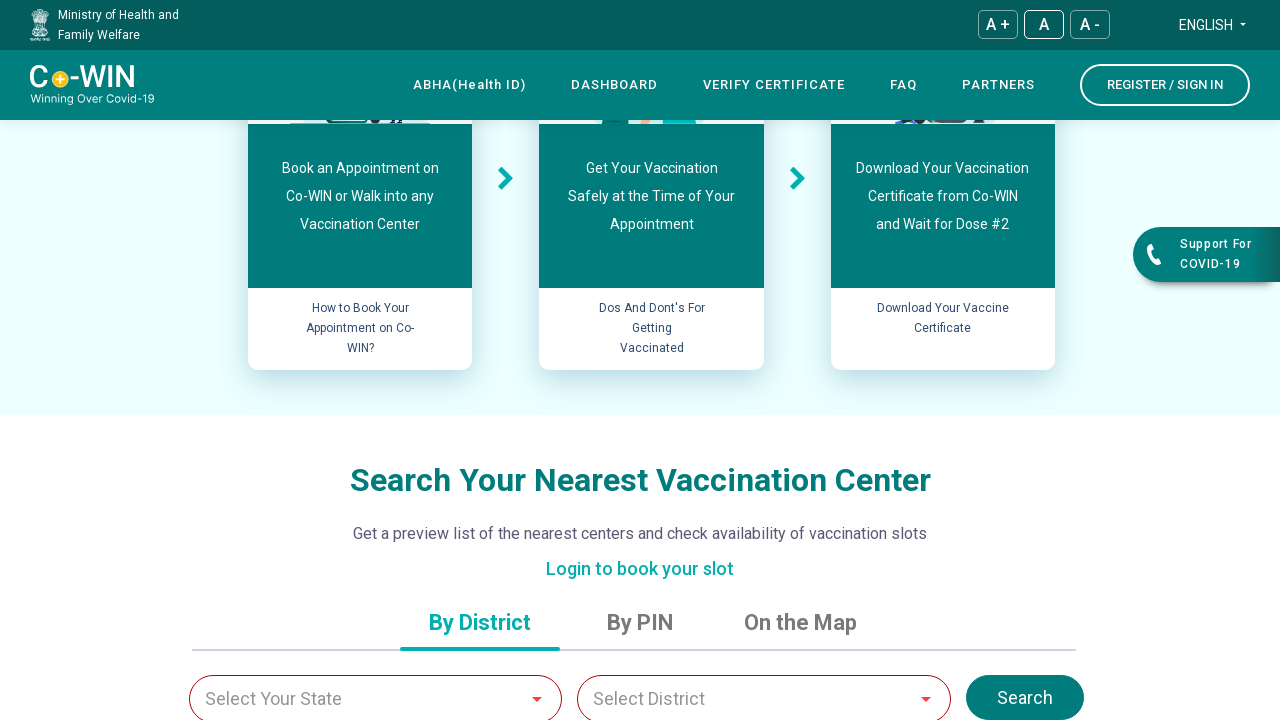